Tests interaction with a button that has a dynamic ID on the UI Testing Playground website

Starting URL: http://uitestingplayground.com/dynamicid

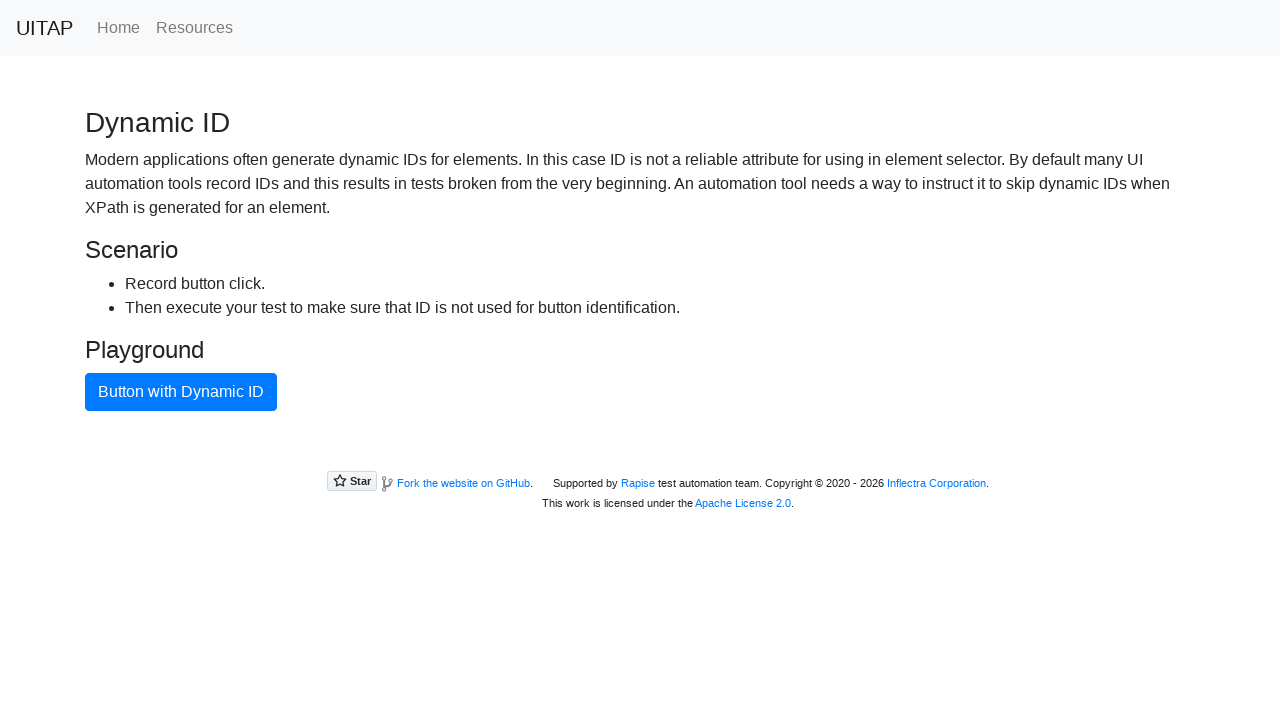

Clicked button with dynamic ID using text selector at (181, 392) on button:has-text('Button with Dynamic ID')
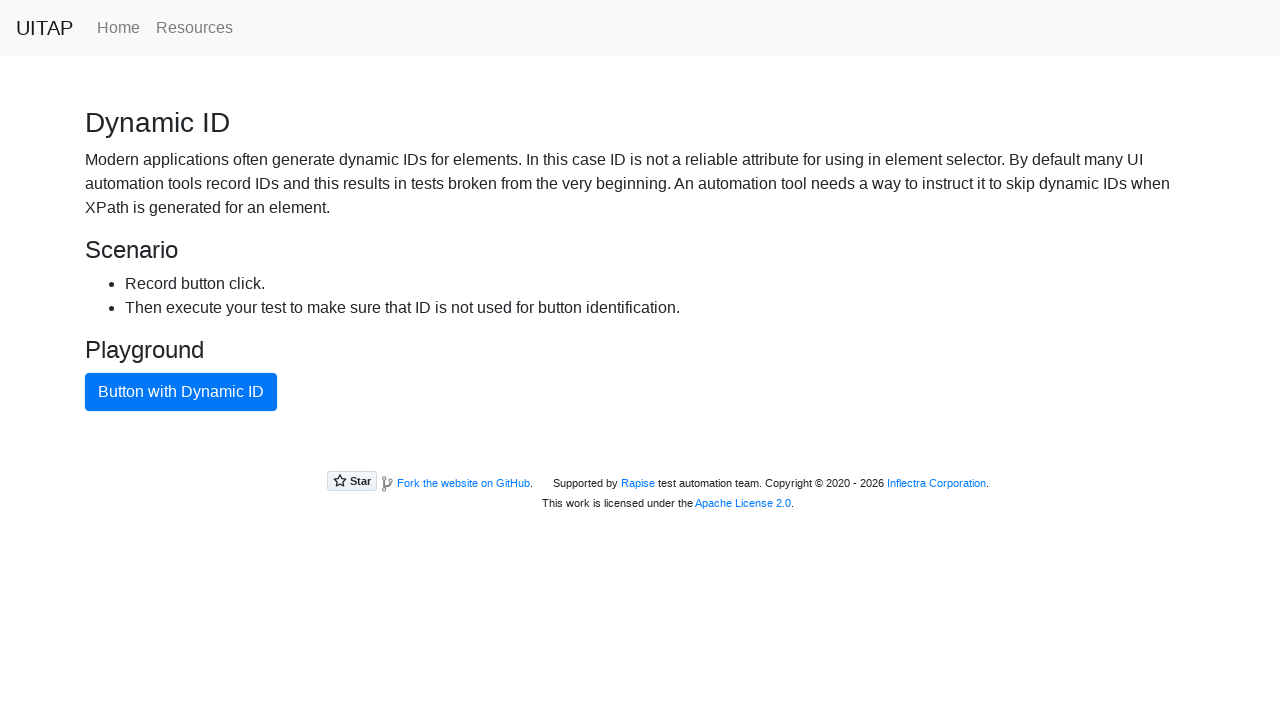

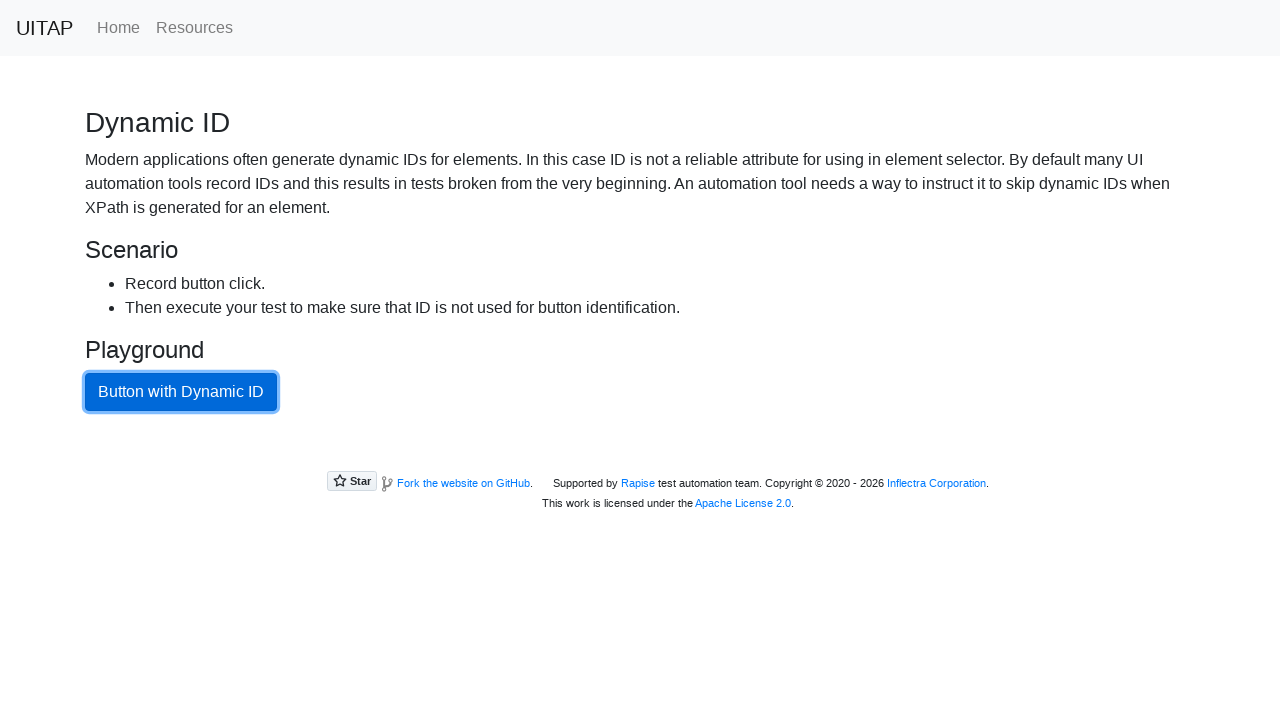